Tests iframe navigation by clicking a link to access nested iframes, then switching into two nested iframes and typing text in an input field within the innermost iframe.

Starting URL: https://demo.automationtesting.in/Frames.html

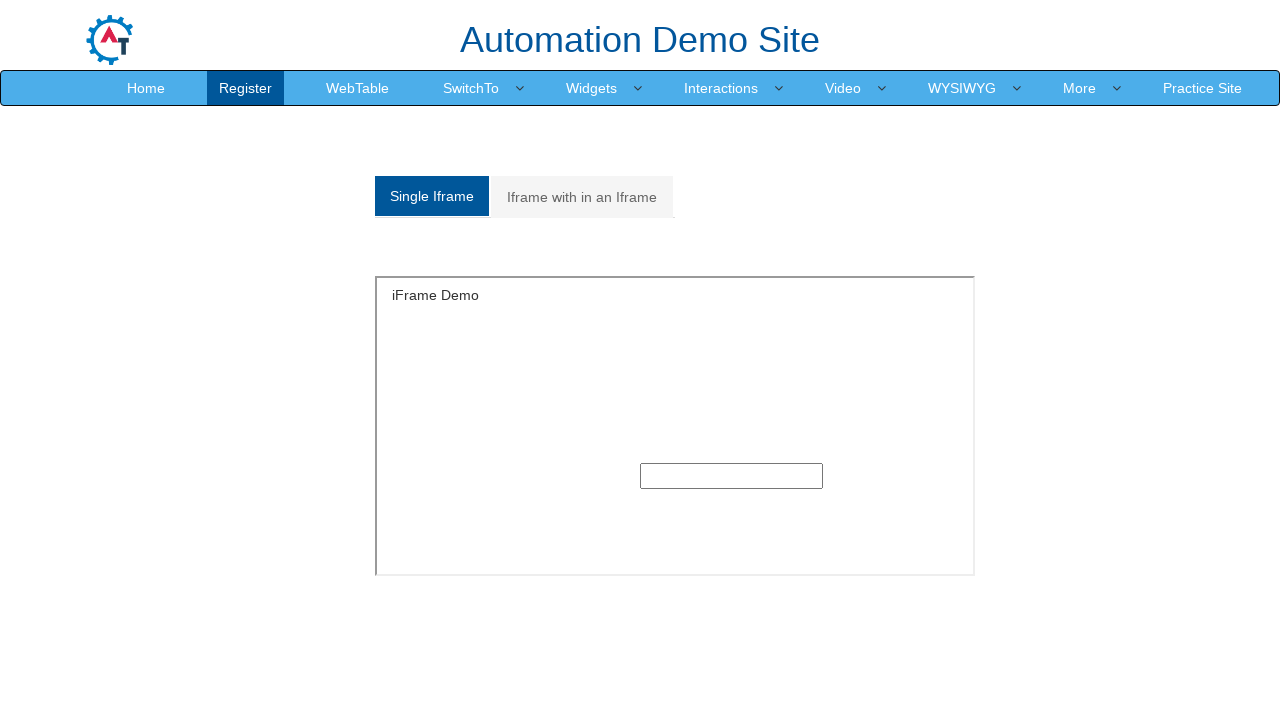

Clicked on 'Iframe with in an Iframe' link at (582, 197) on text=Iframe with in an Iframe
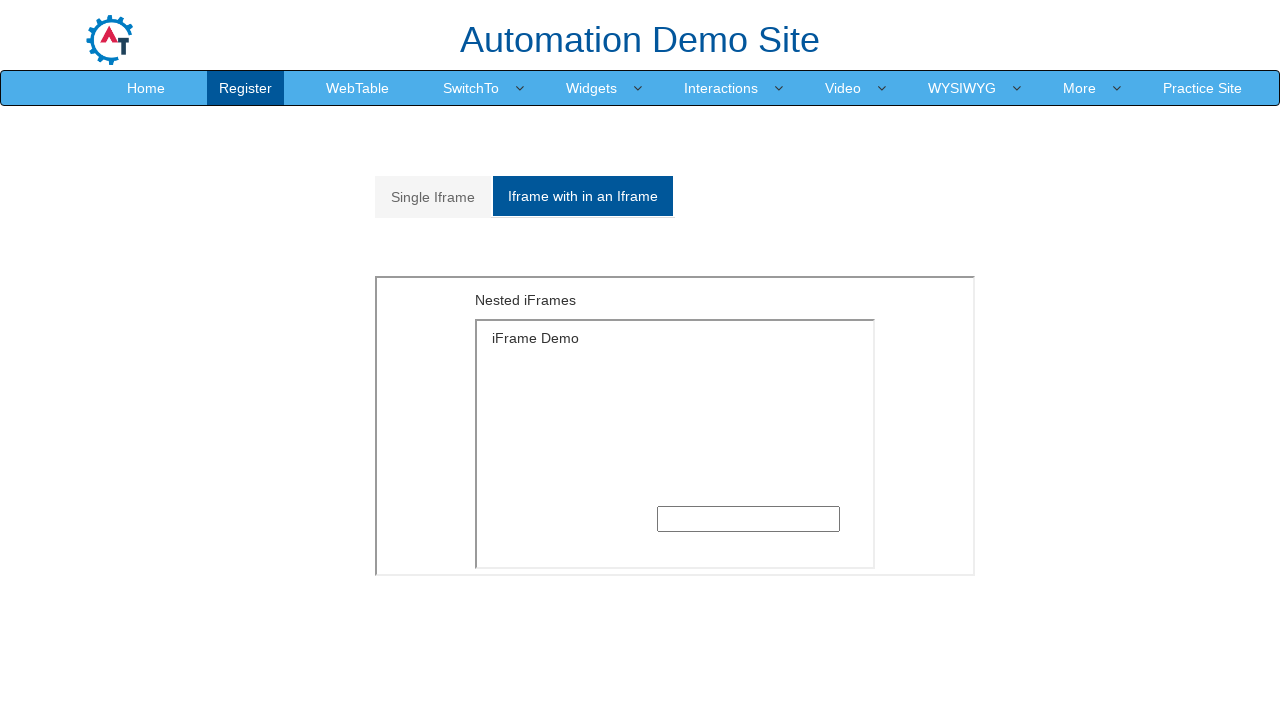

Located and switched to outer iframe with src='MultipleFrames.html'
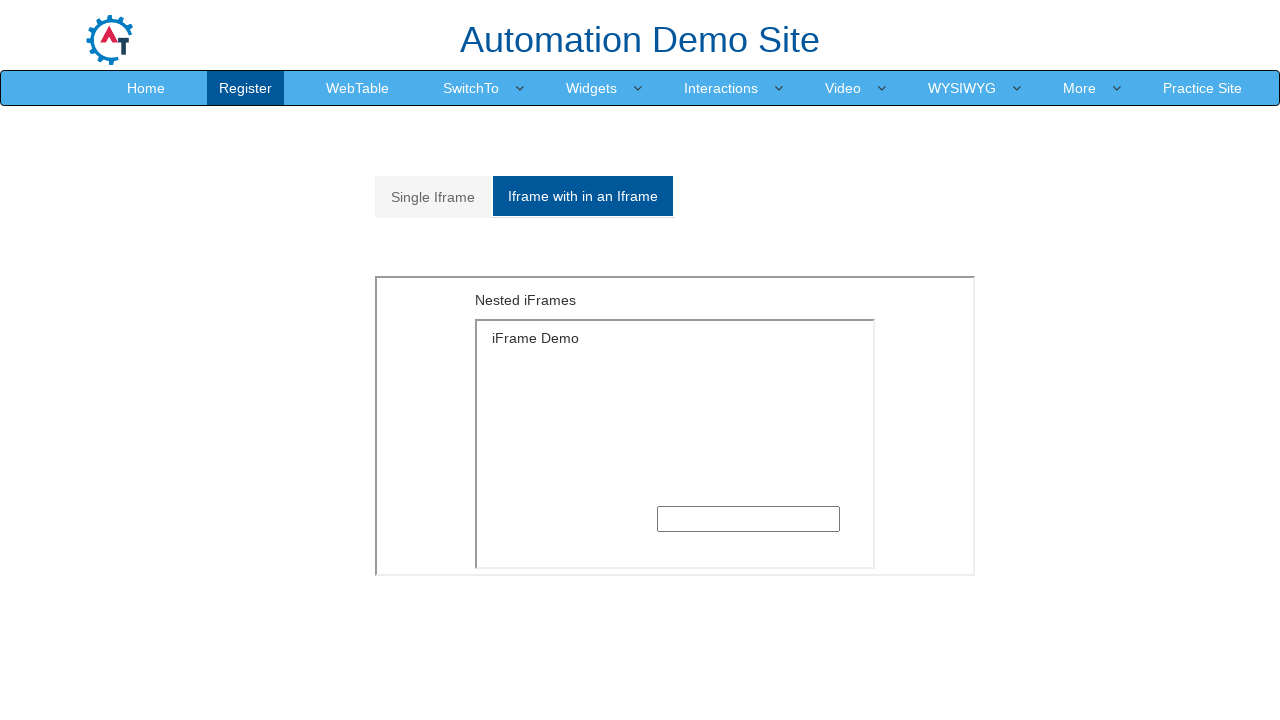

Located and switched to inner iframe with src='SingleFrame.html'
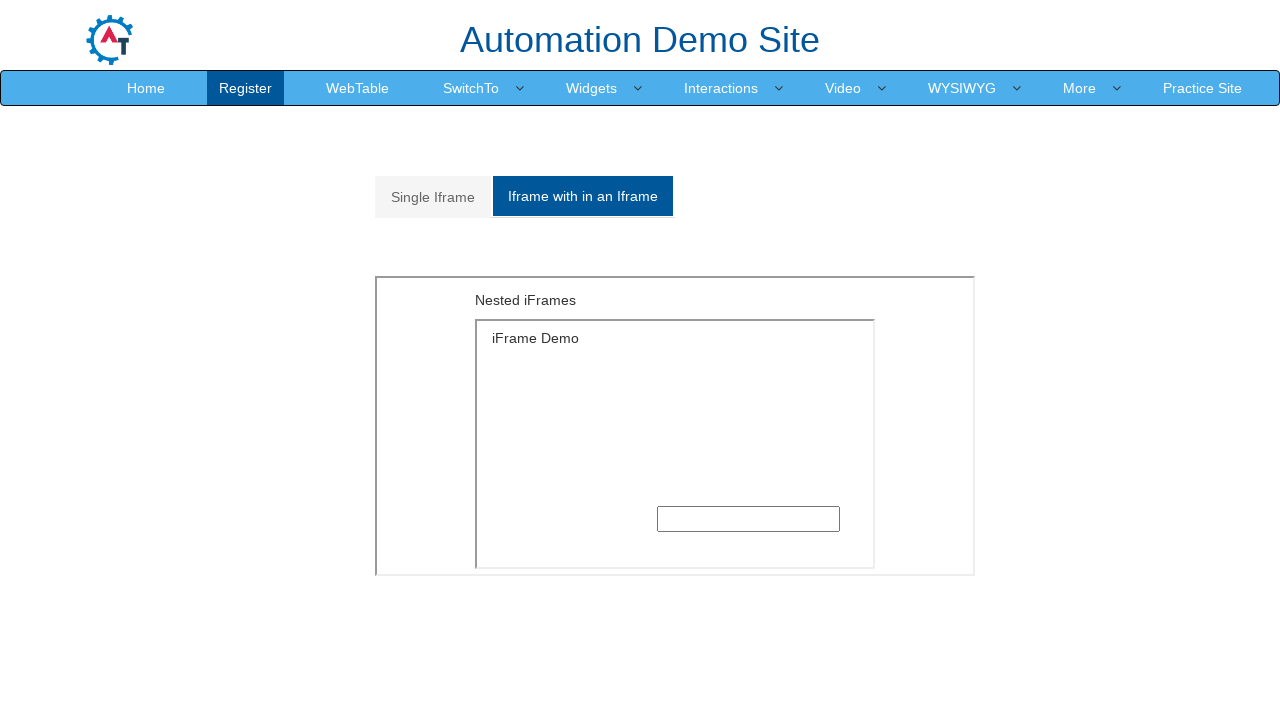

Typed 'Hello' in text input field within innermost iframe on iframe[src='MultipleFrames.html'] >> internal:control=enter-frame >> iframe[src=
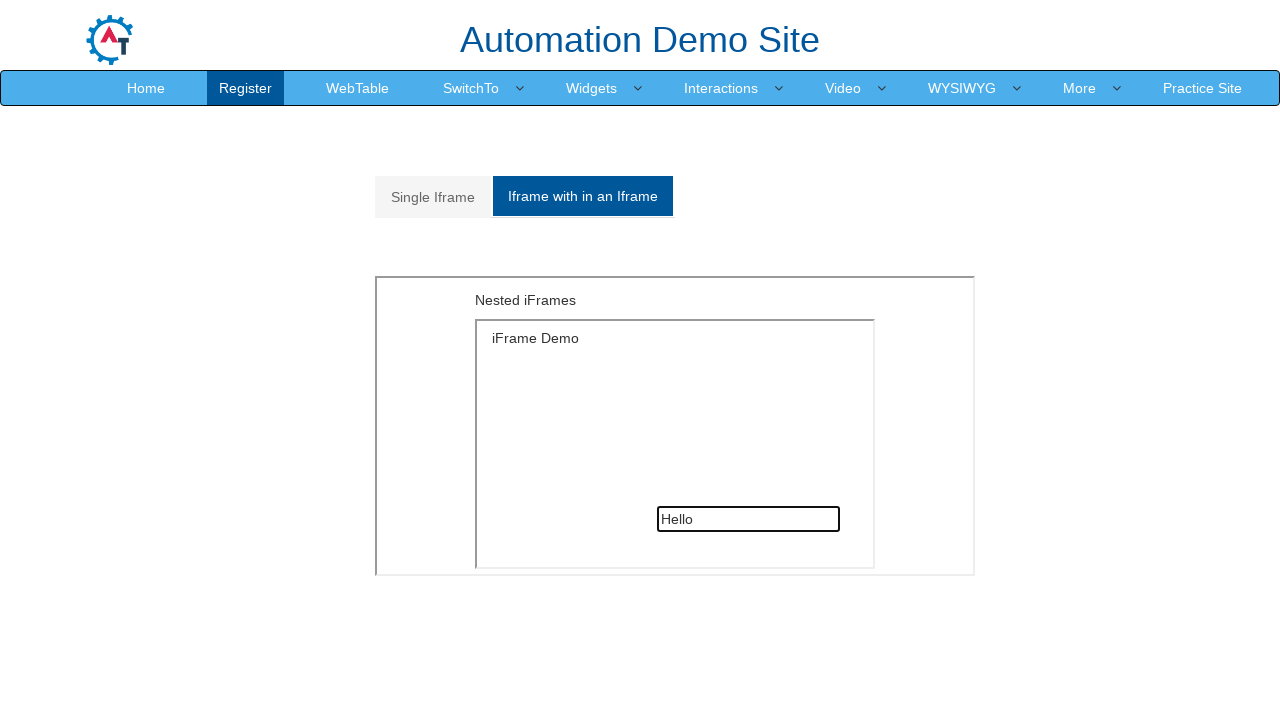

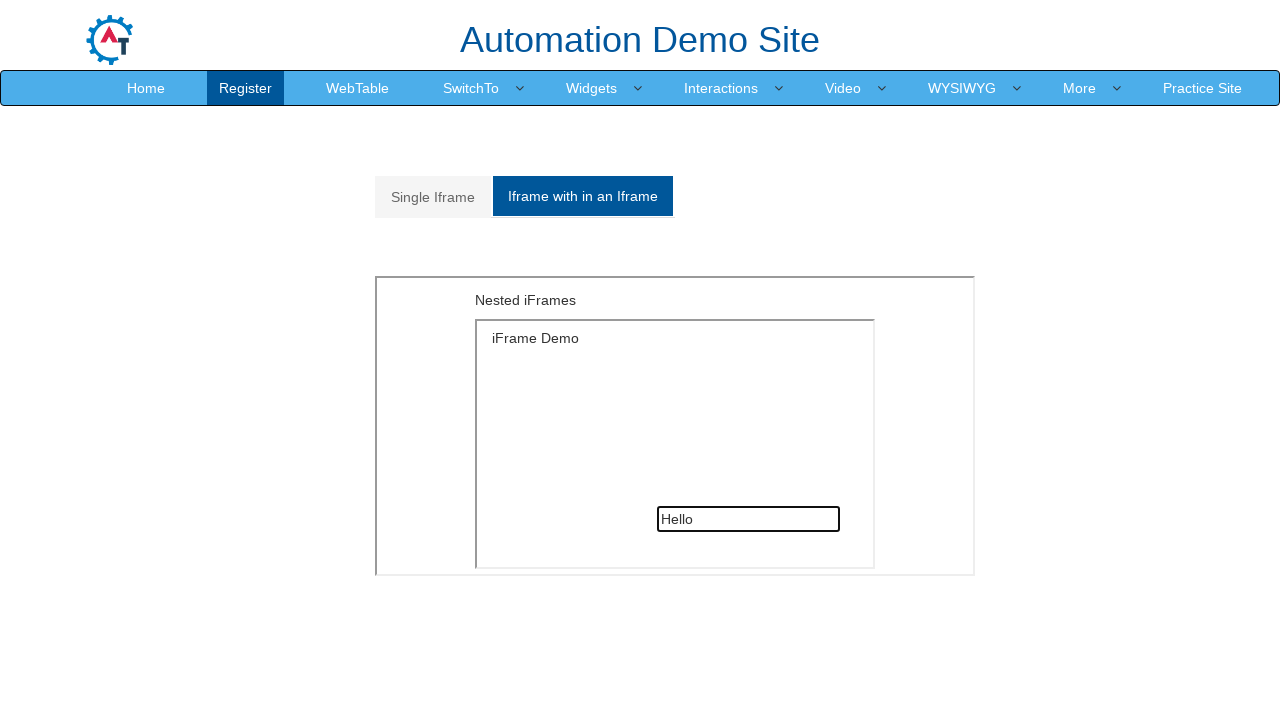